Tests entering text into a JavaScript prompt dialog and verifying the input is reflected in the result

Starting URL: https://the-internet.herokuapp.com/javascript_alerts

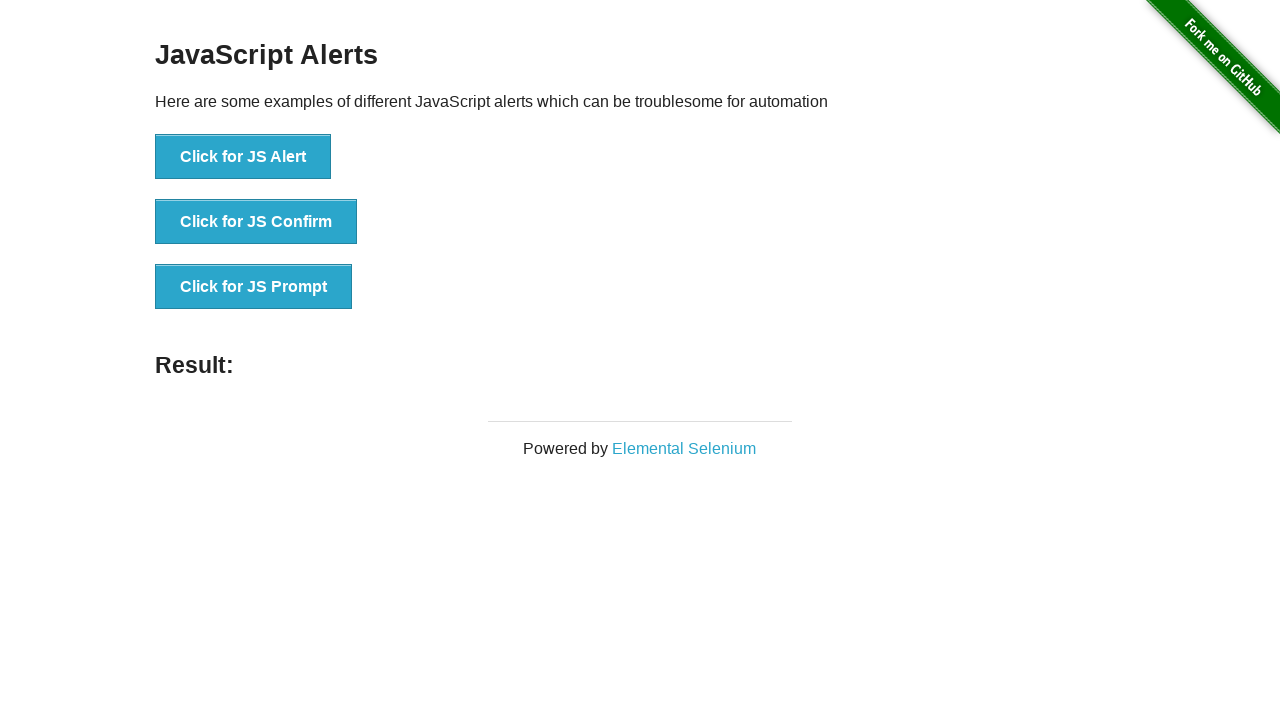

Set up dialog handler to accept prompt with input text
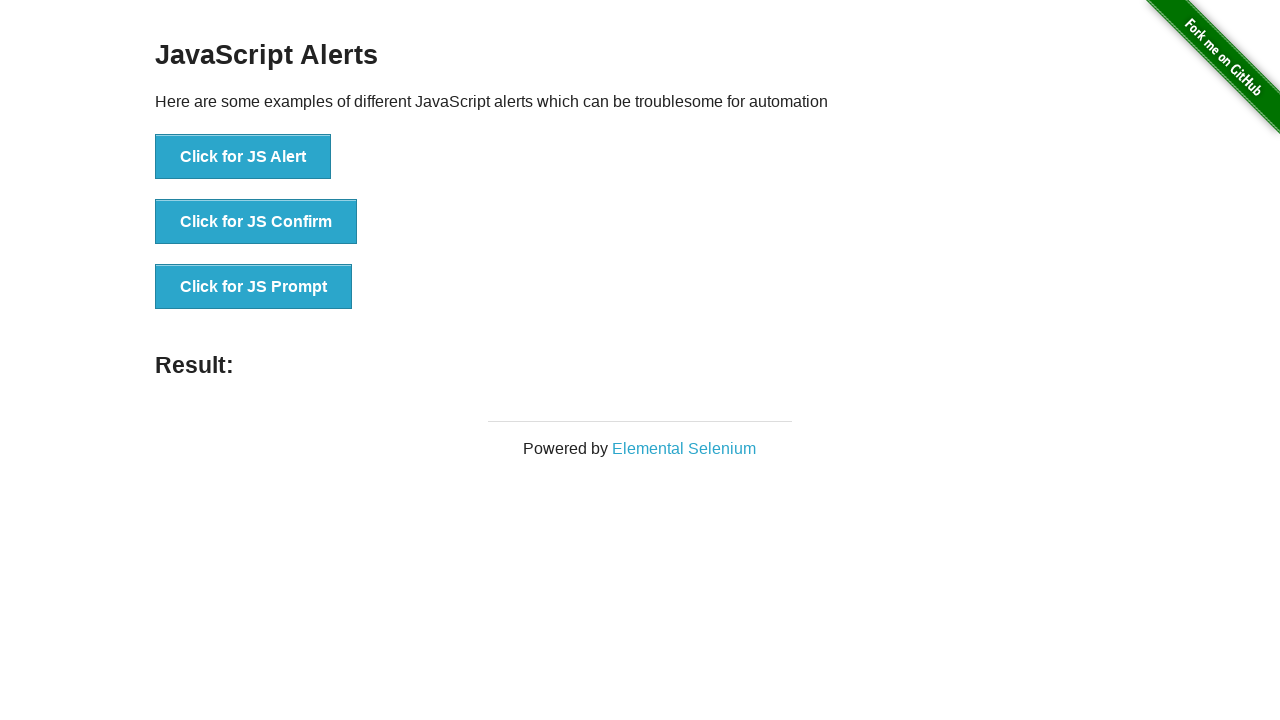

Clicked button to trigger JavaScript prompt dialog at (254, 287) on button[onclick='jsPrompt()']
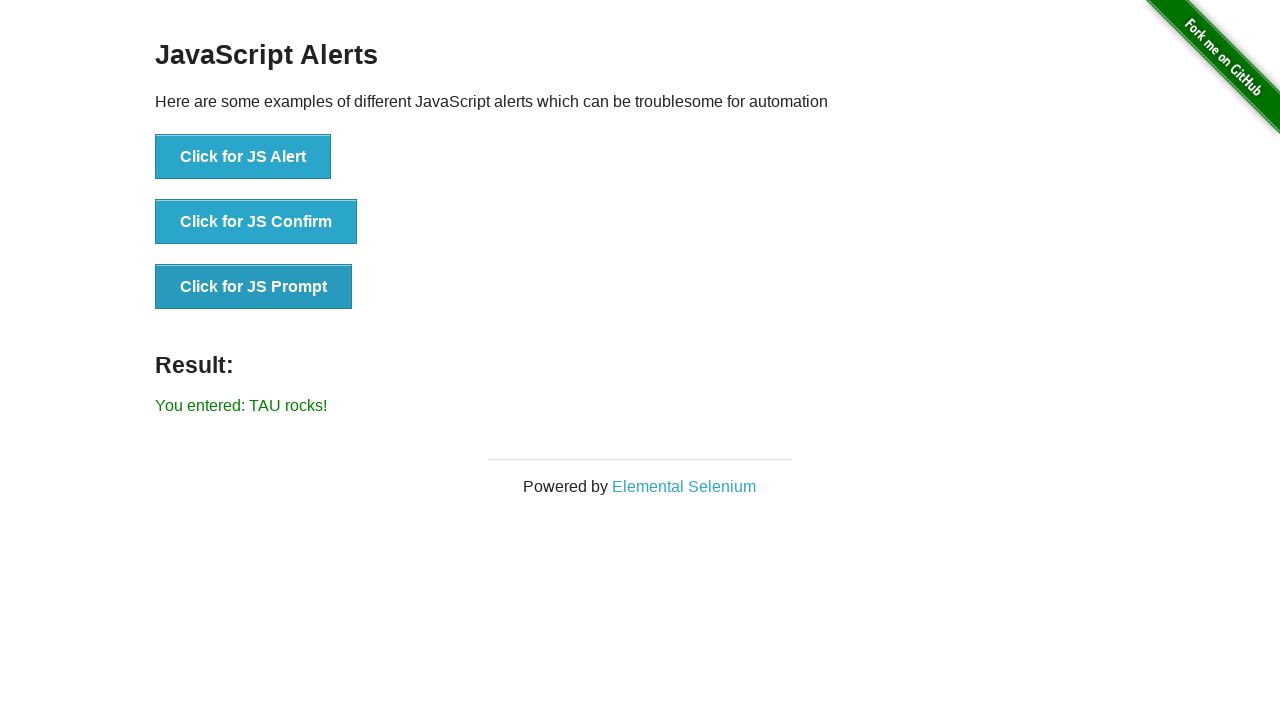

Result element loaded and is visible
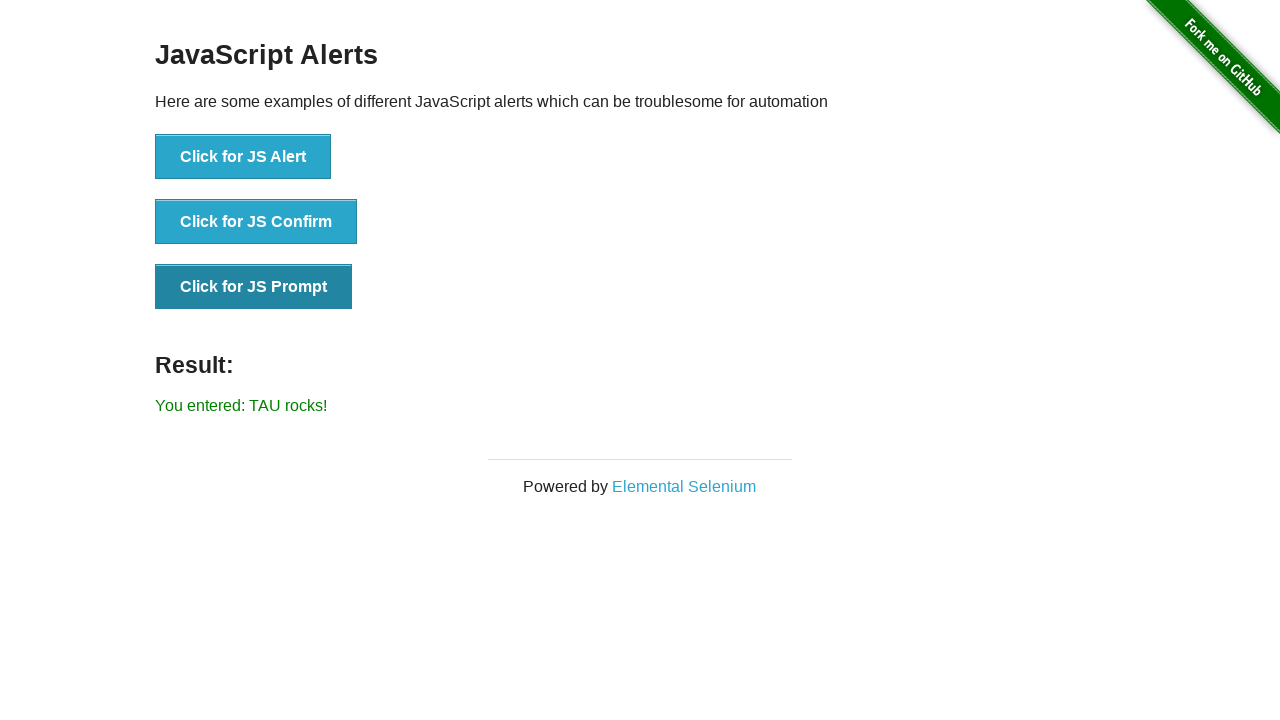

Verified result text matches entered input: 'You entered: TAU rocks!'
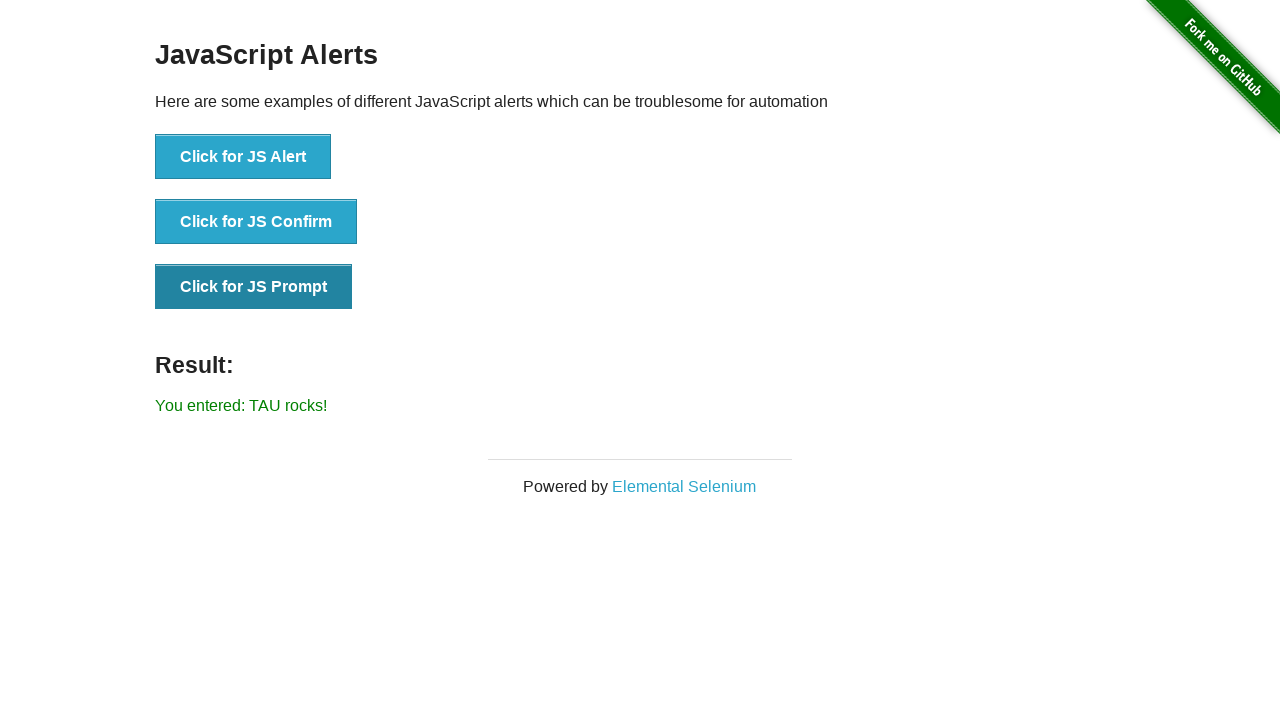

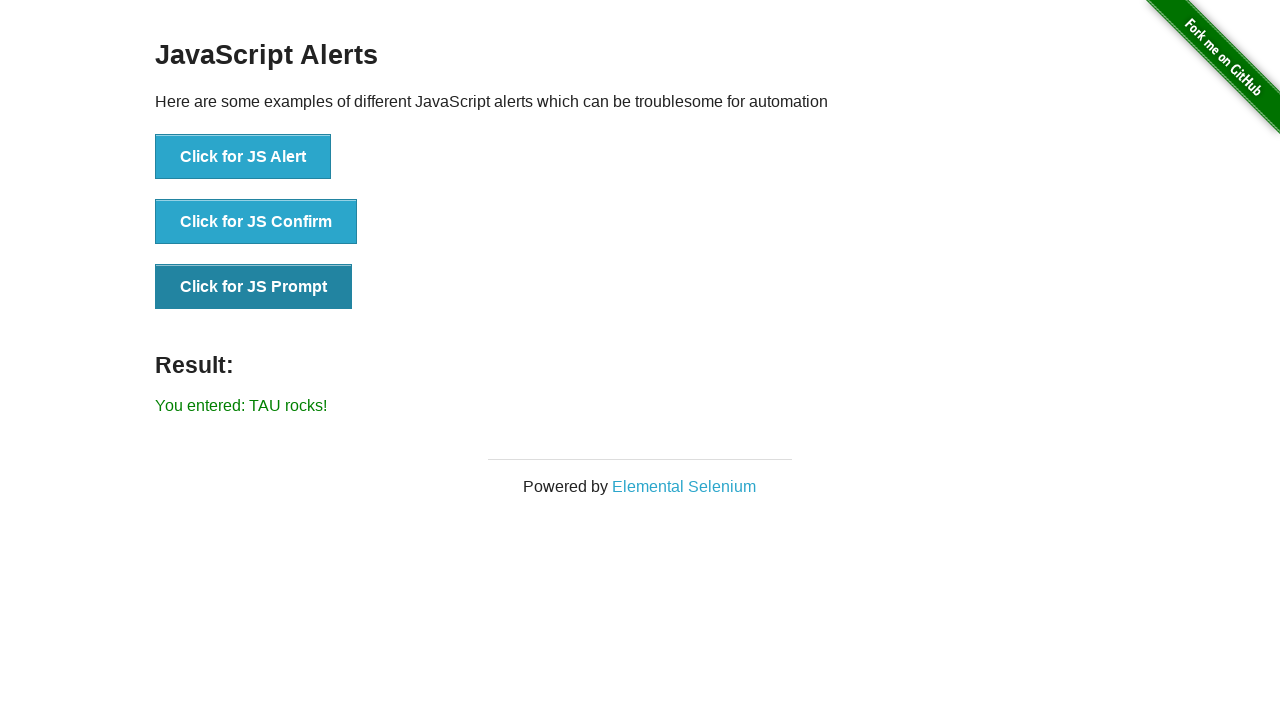